Tests JavaScript confirm dialog by clicking the confirm button and dismissing it

Starting URL: https://the-internet.herokuapp.com/javascript_alerts

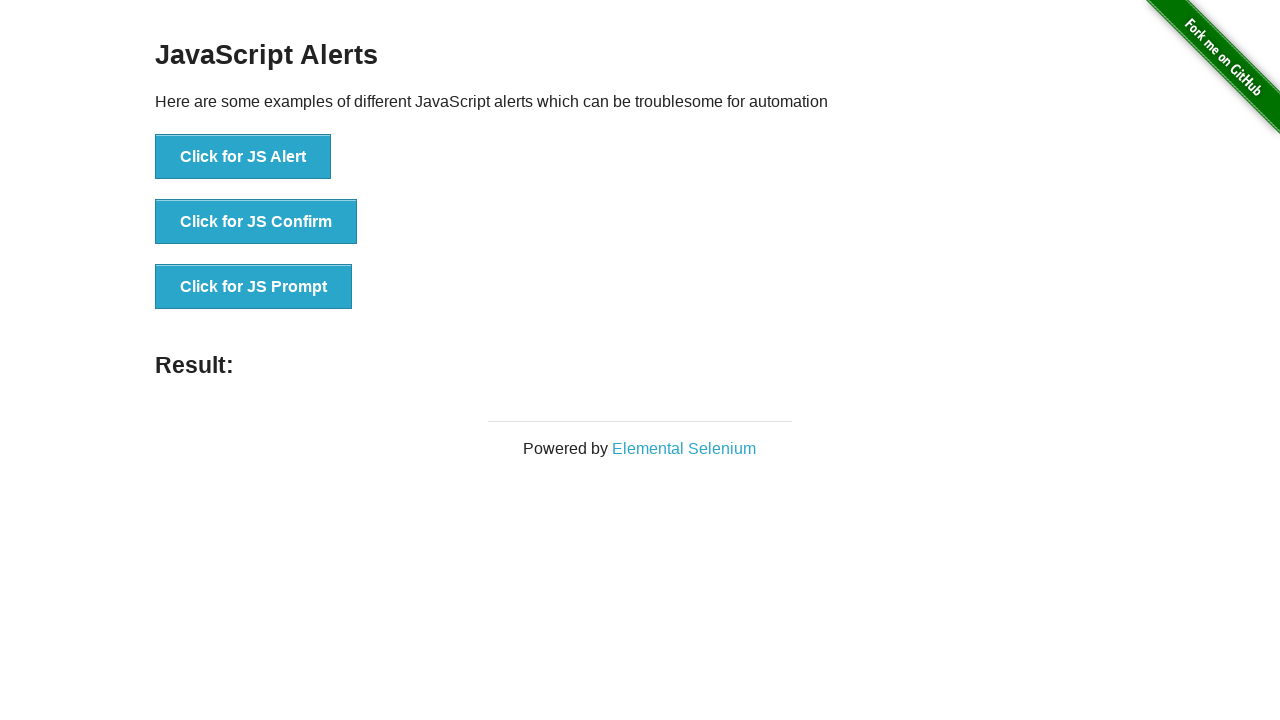

Clicked button to trigger JavaScript confirm dialog at (256, 222) on xpath=//button[text()='Click for JS Confirm']
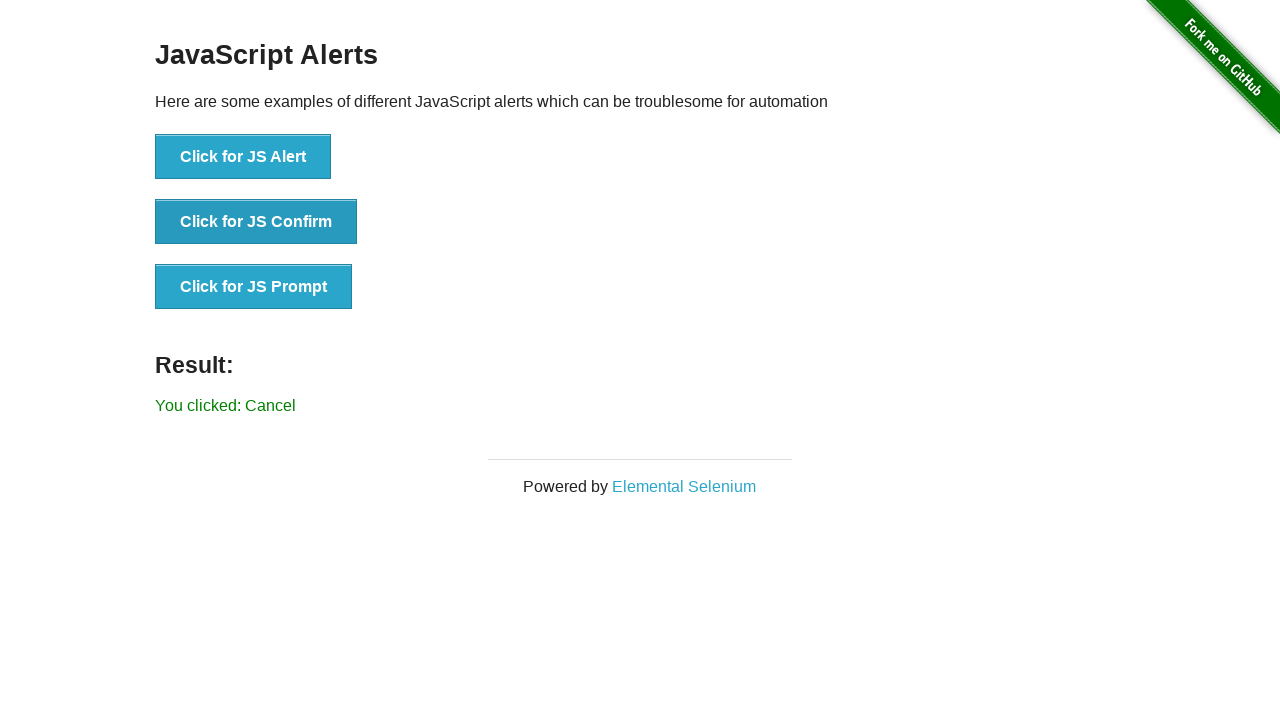

Set up dialog handler to dismiss the confirm dialog
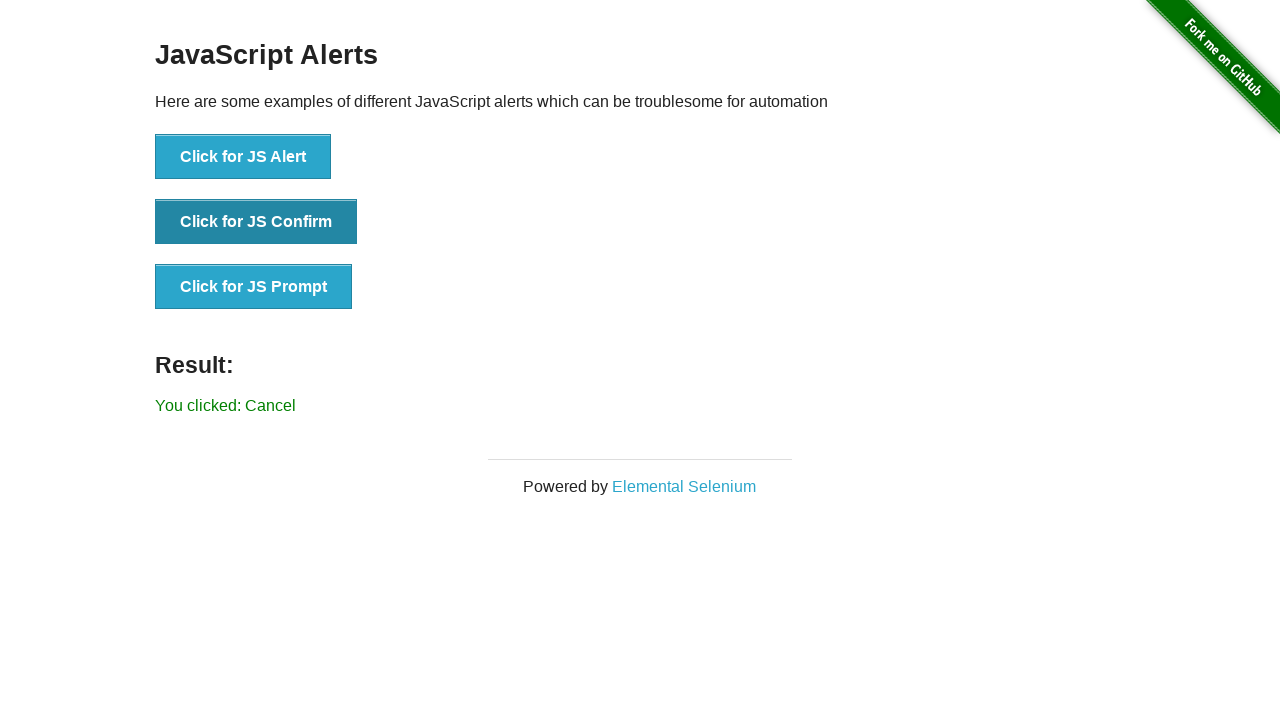

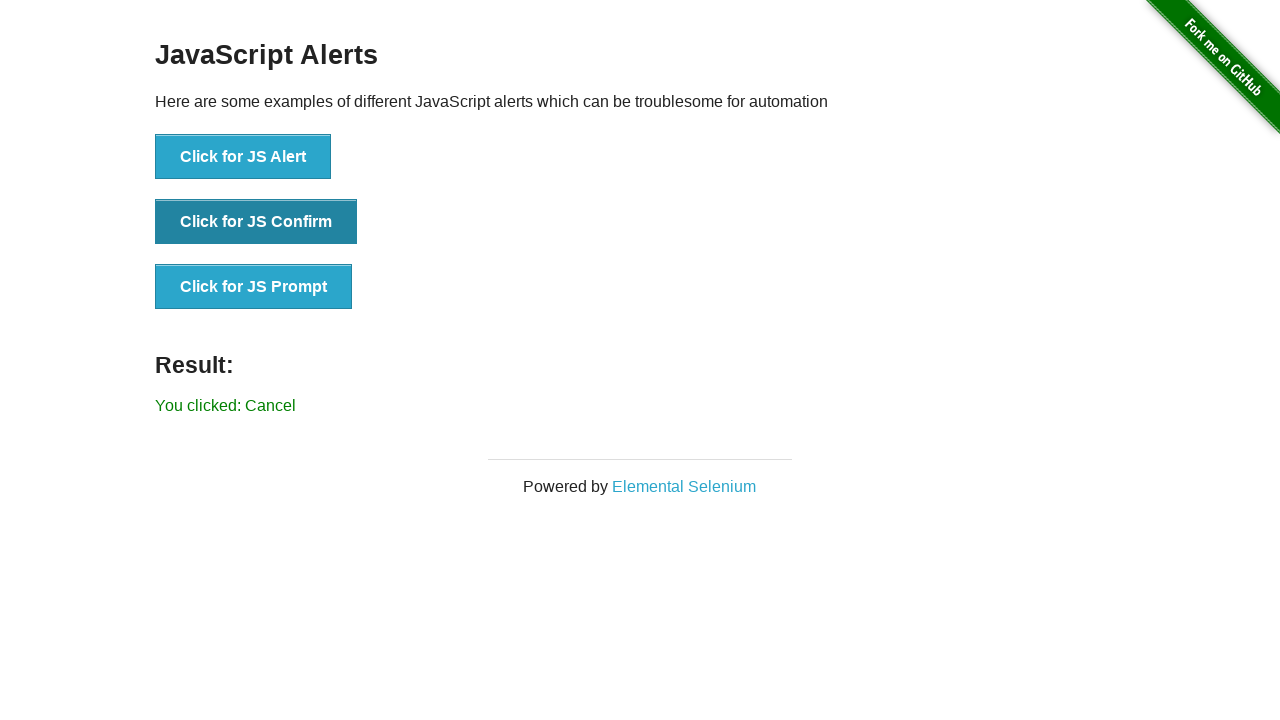